Tests click and hold interaction on the "Courses" link element on GeeksforGeeks homepage

Starting URL: https://www.geeksforgeeks.org/

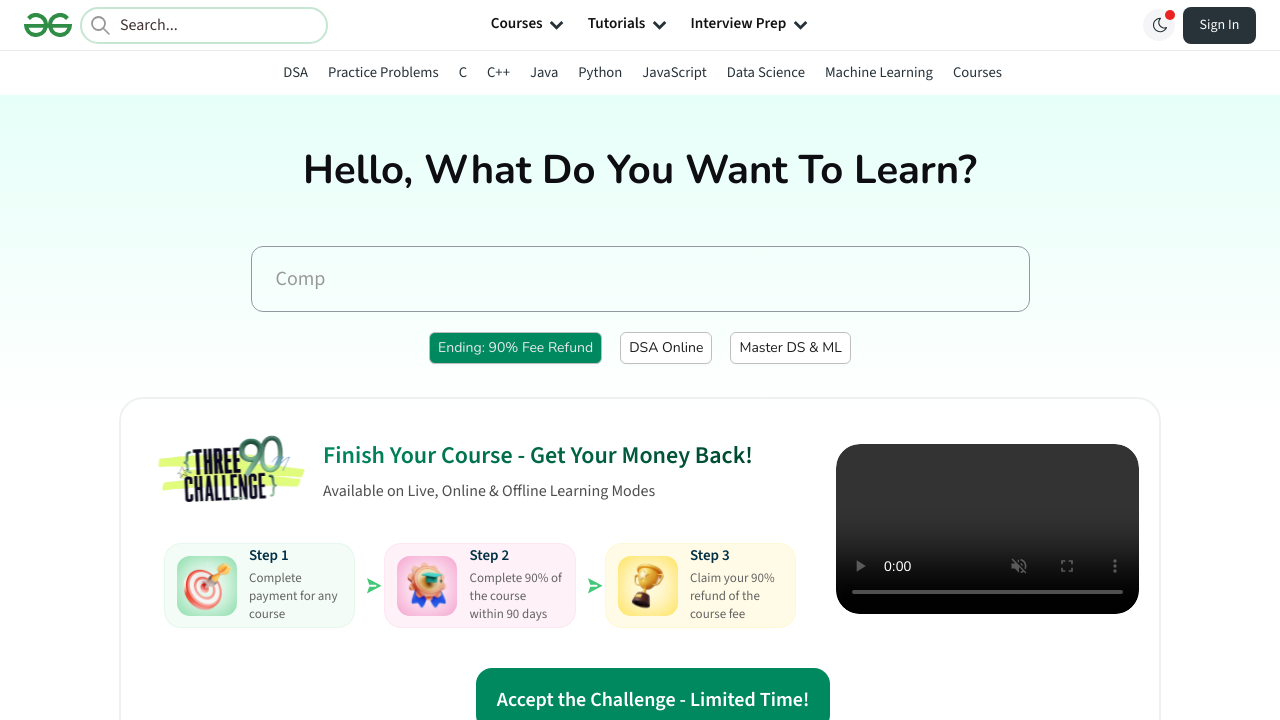

Located the Courses link element on GeeksforGeeks homepage
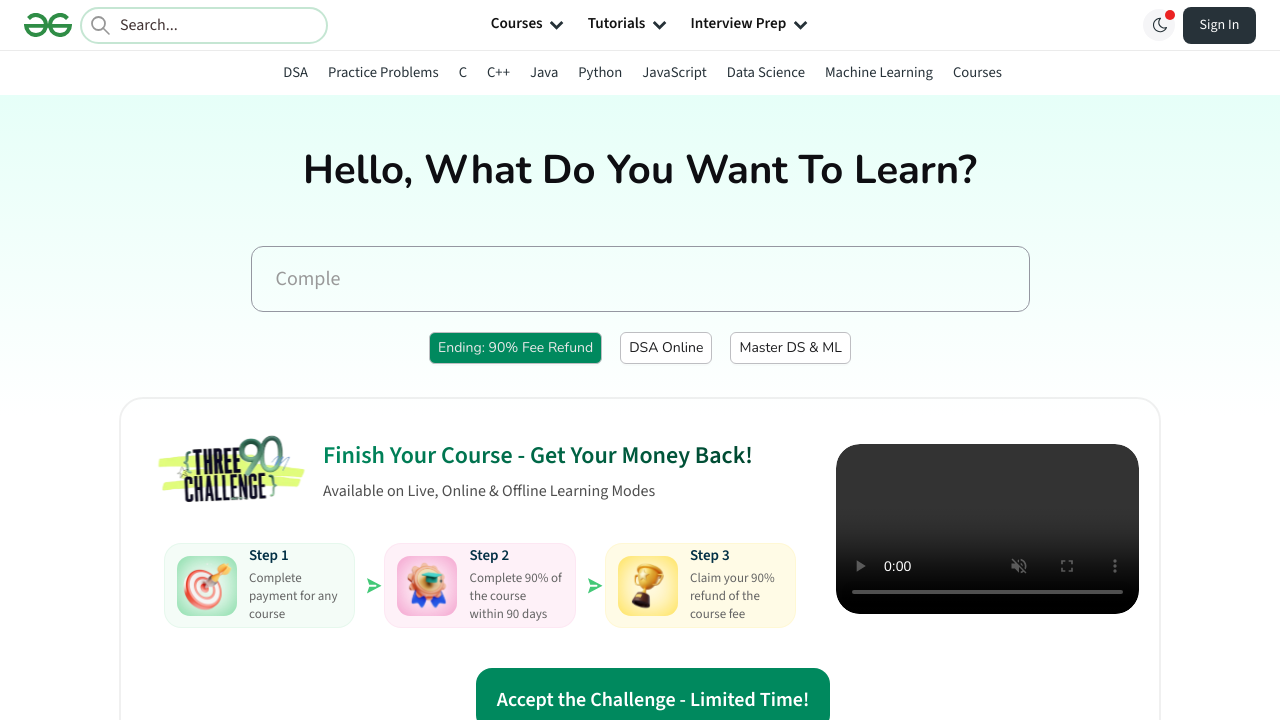

Hovered over the Courses link at (977, 72) on internal:role=link[name="Courses"i]
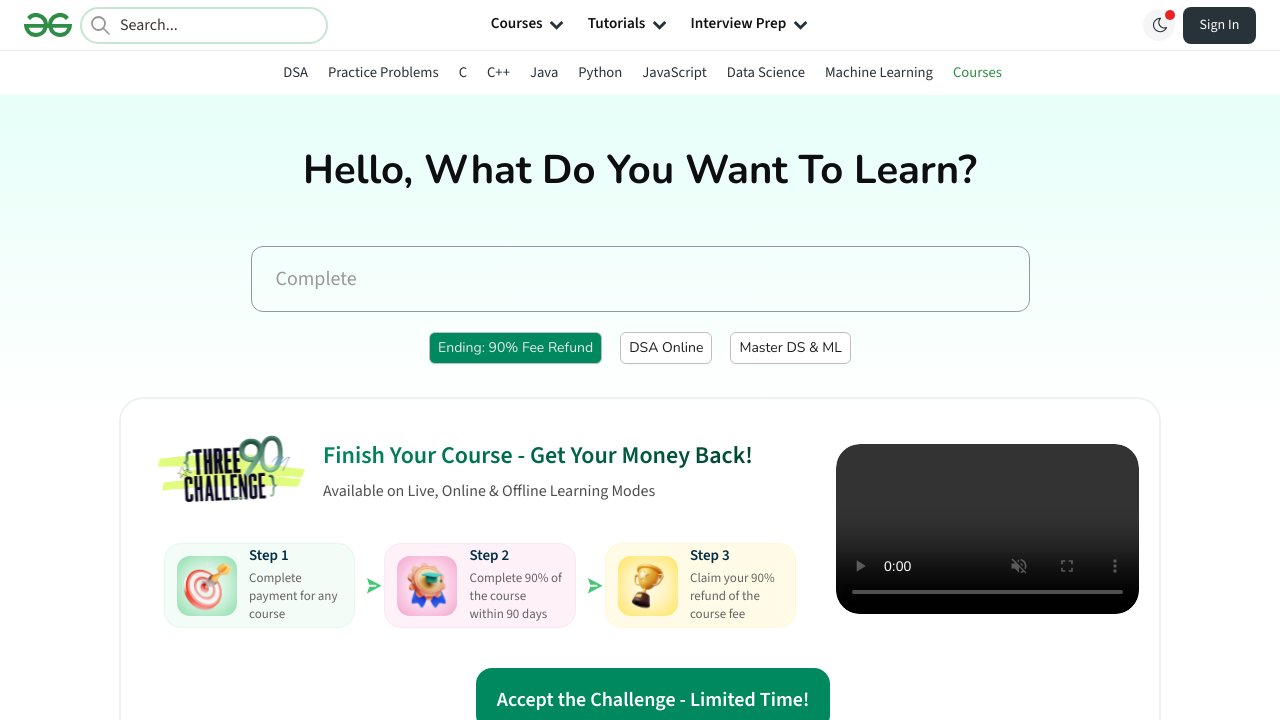

Pressed and held mouse button down on the Courses link at (977, 72)
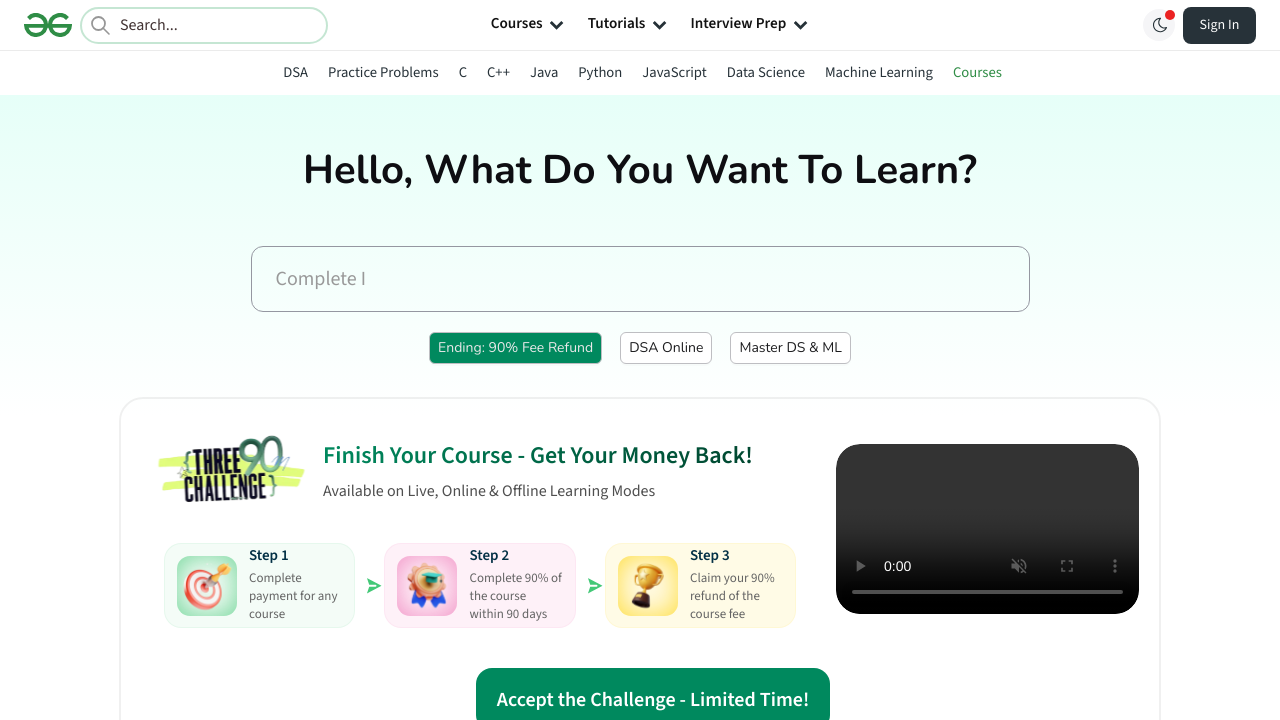

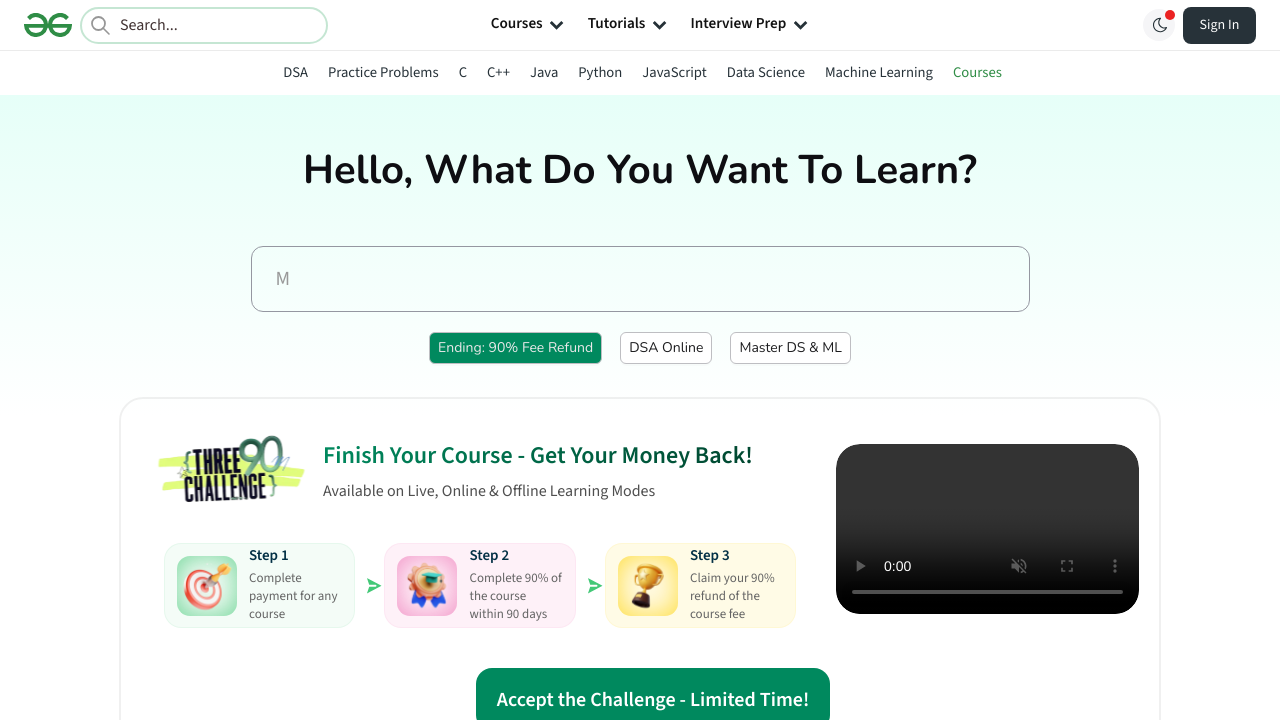